Tests dynamic control visibility by finding a checkbox element and toggling its visibility using a button

Starting URL: https://v1.training-support.net/selenium/dynamic-controls

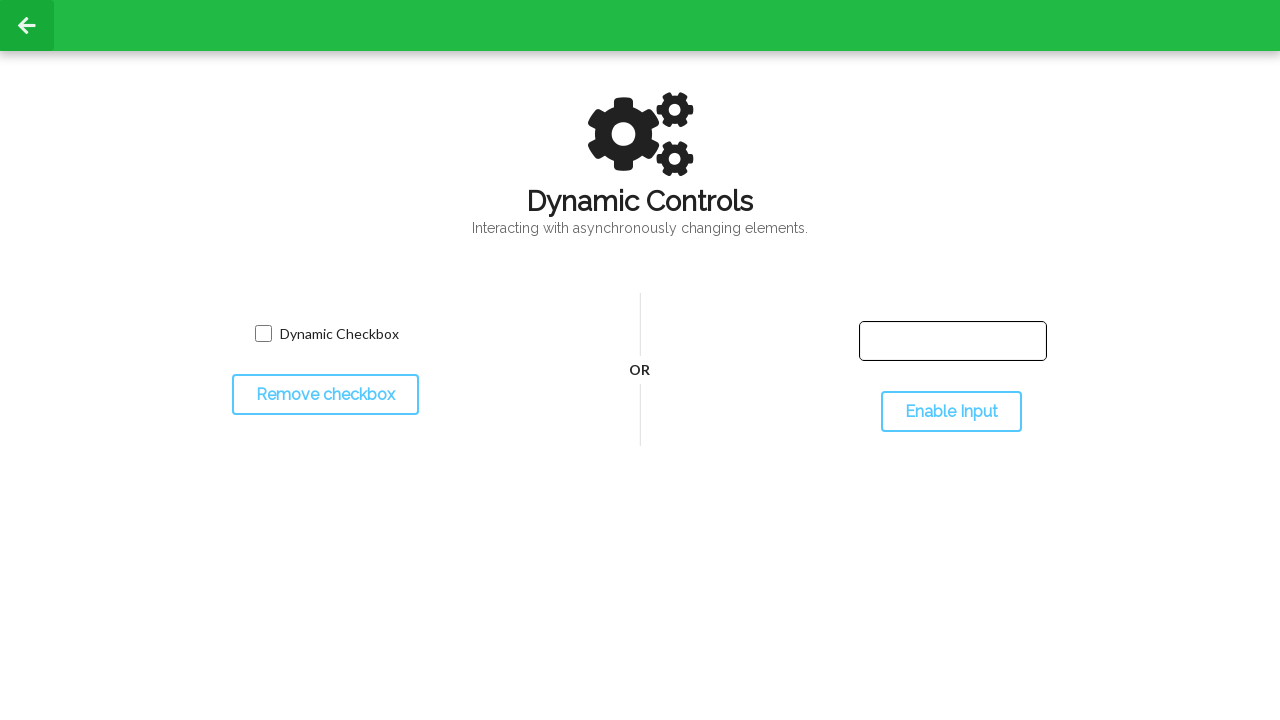

Located checkbox input element
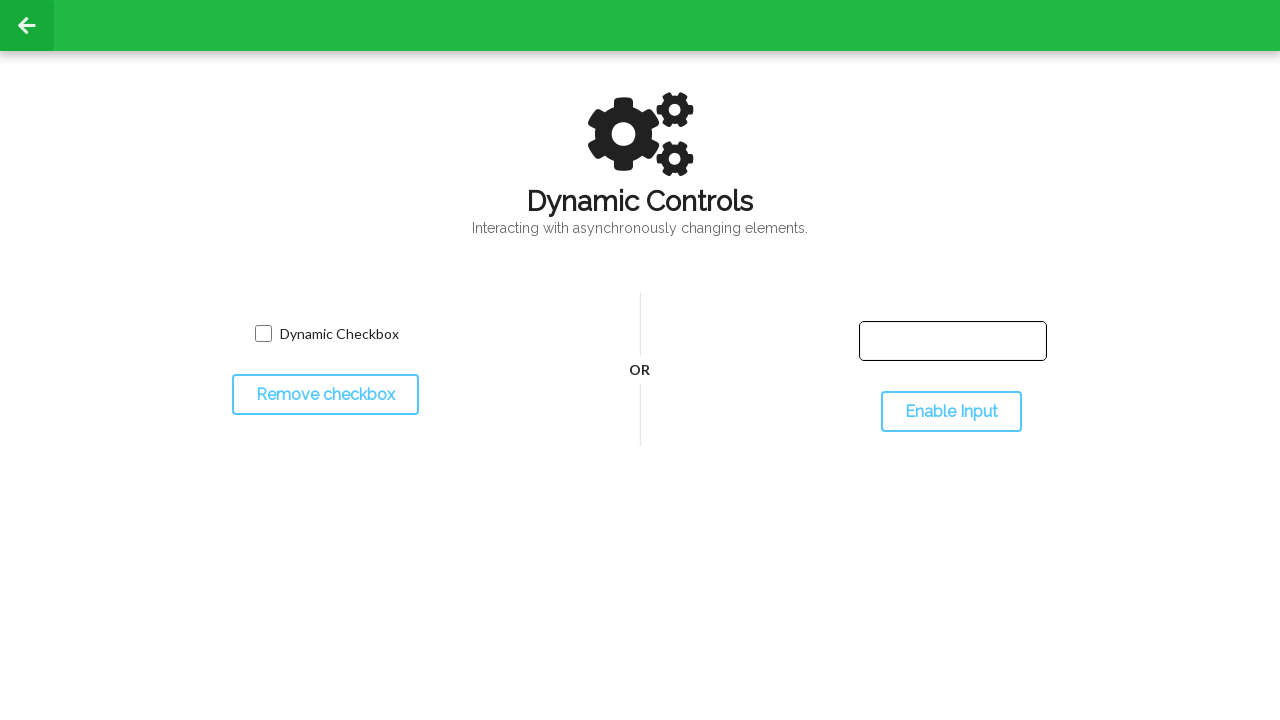

Checked initial checkbox visibility: True
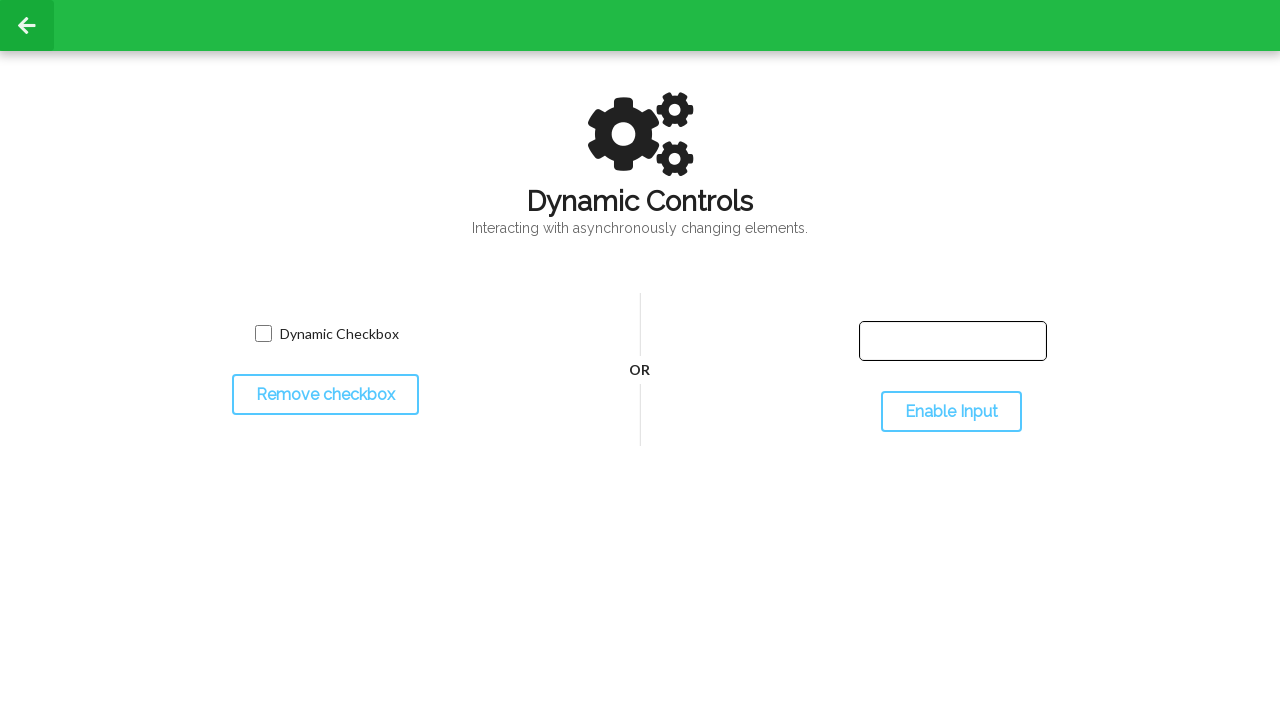

Clicked toggle checkbox button at (325, 395) on #toggleCheckbox
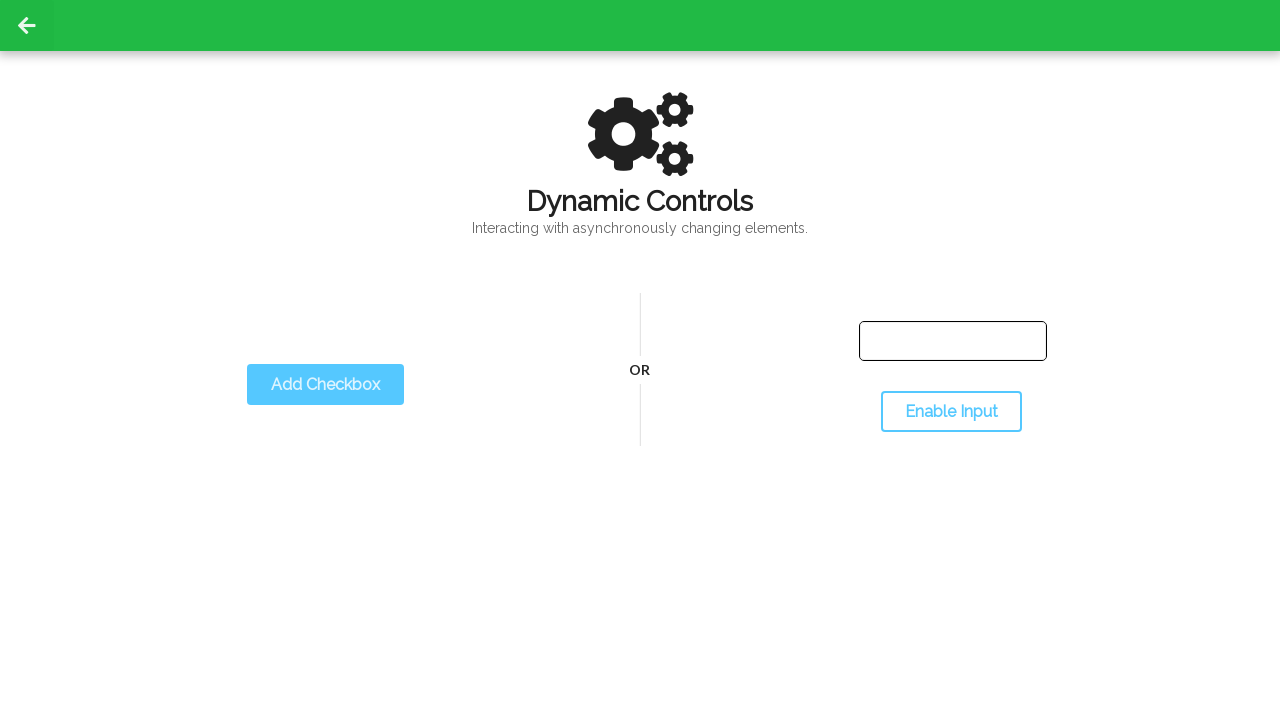

Waited 500ms for DOM to update
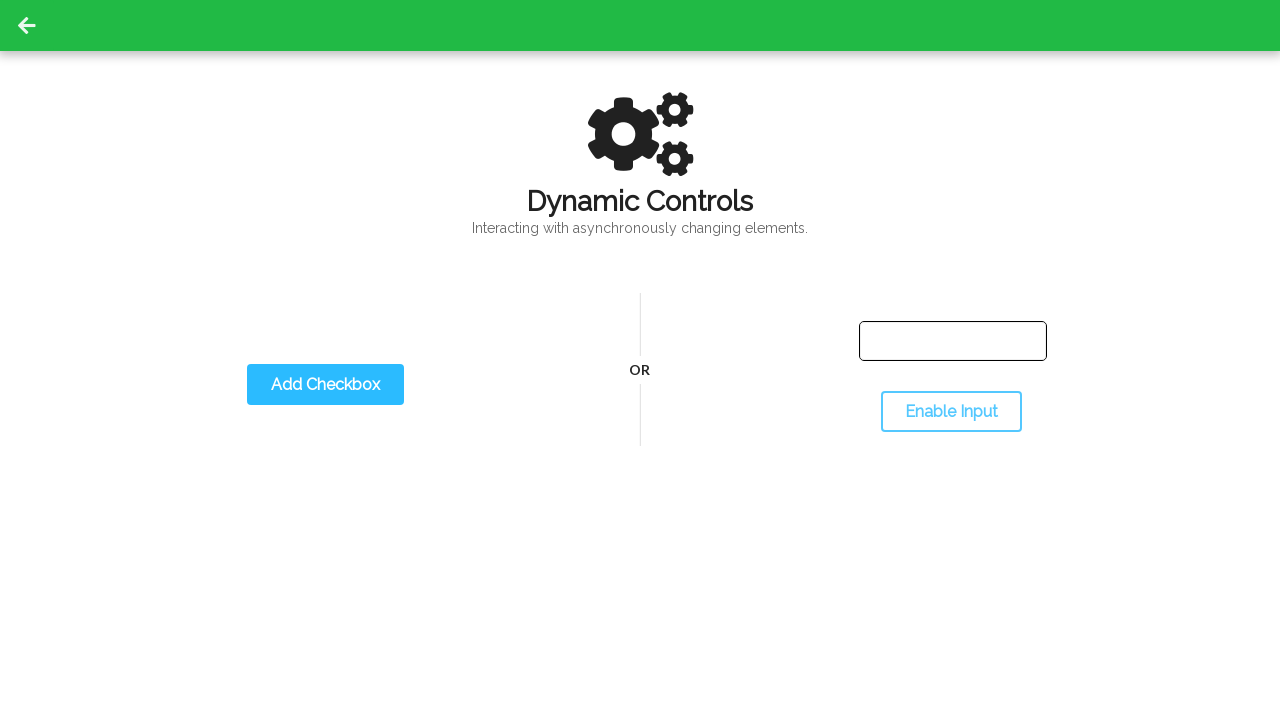

Checked checkbox visibility after toggle: False
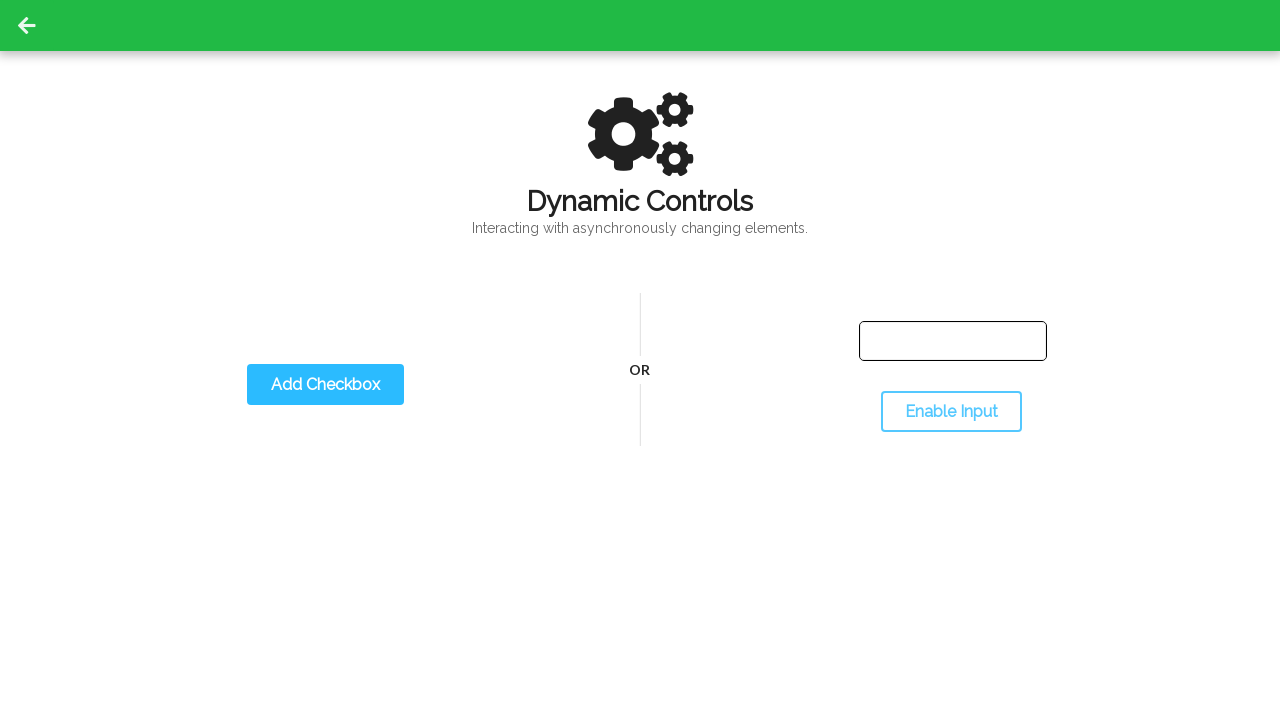

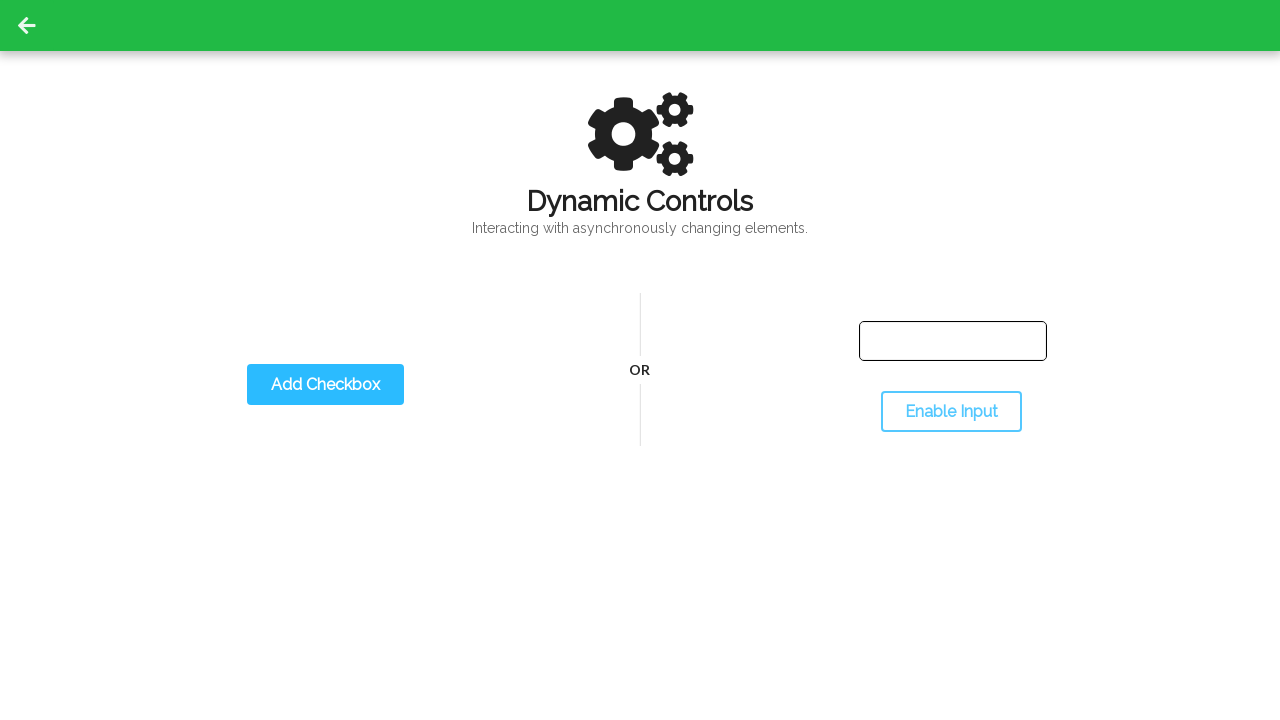